Navigates to MakeMyTrip travel website and maximizes the browser window, then waits for the page to load

Starting URL: https://www.makemytrip.com/

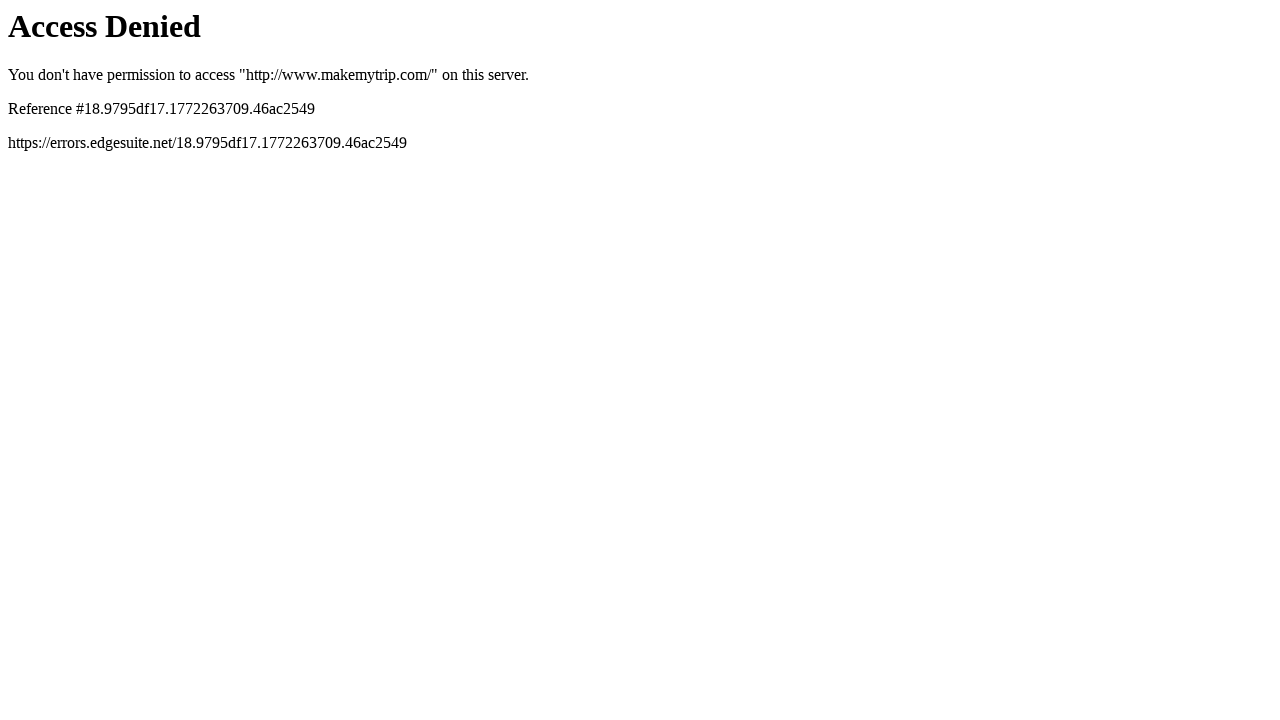

Set viewport size to 1920x1080 to maximize browser window
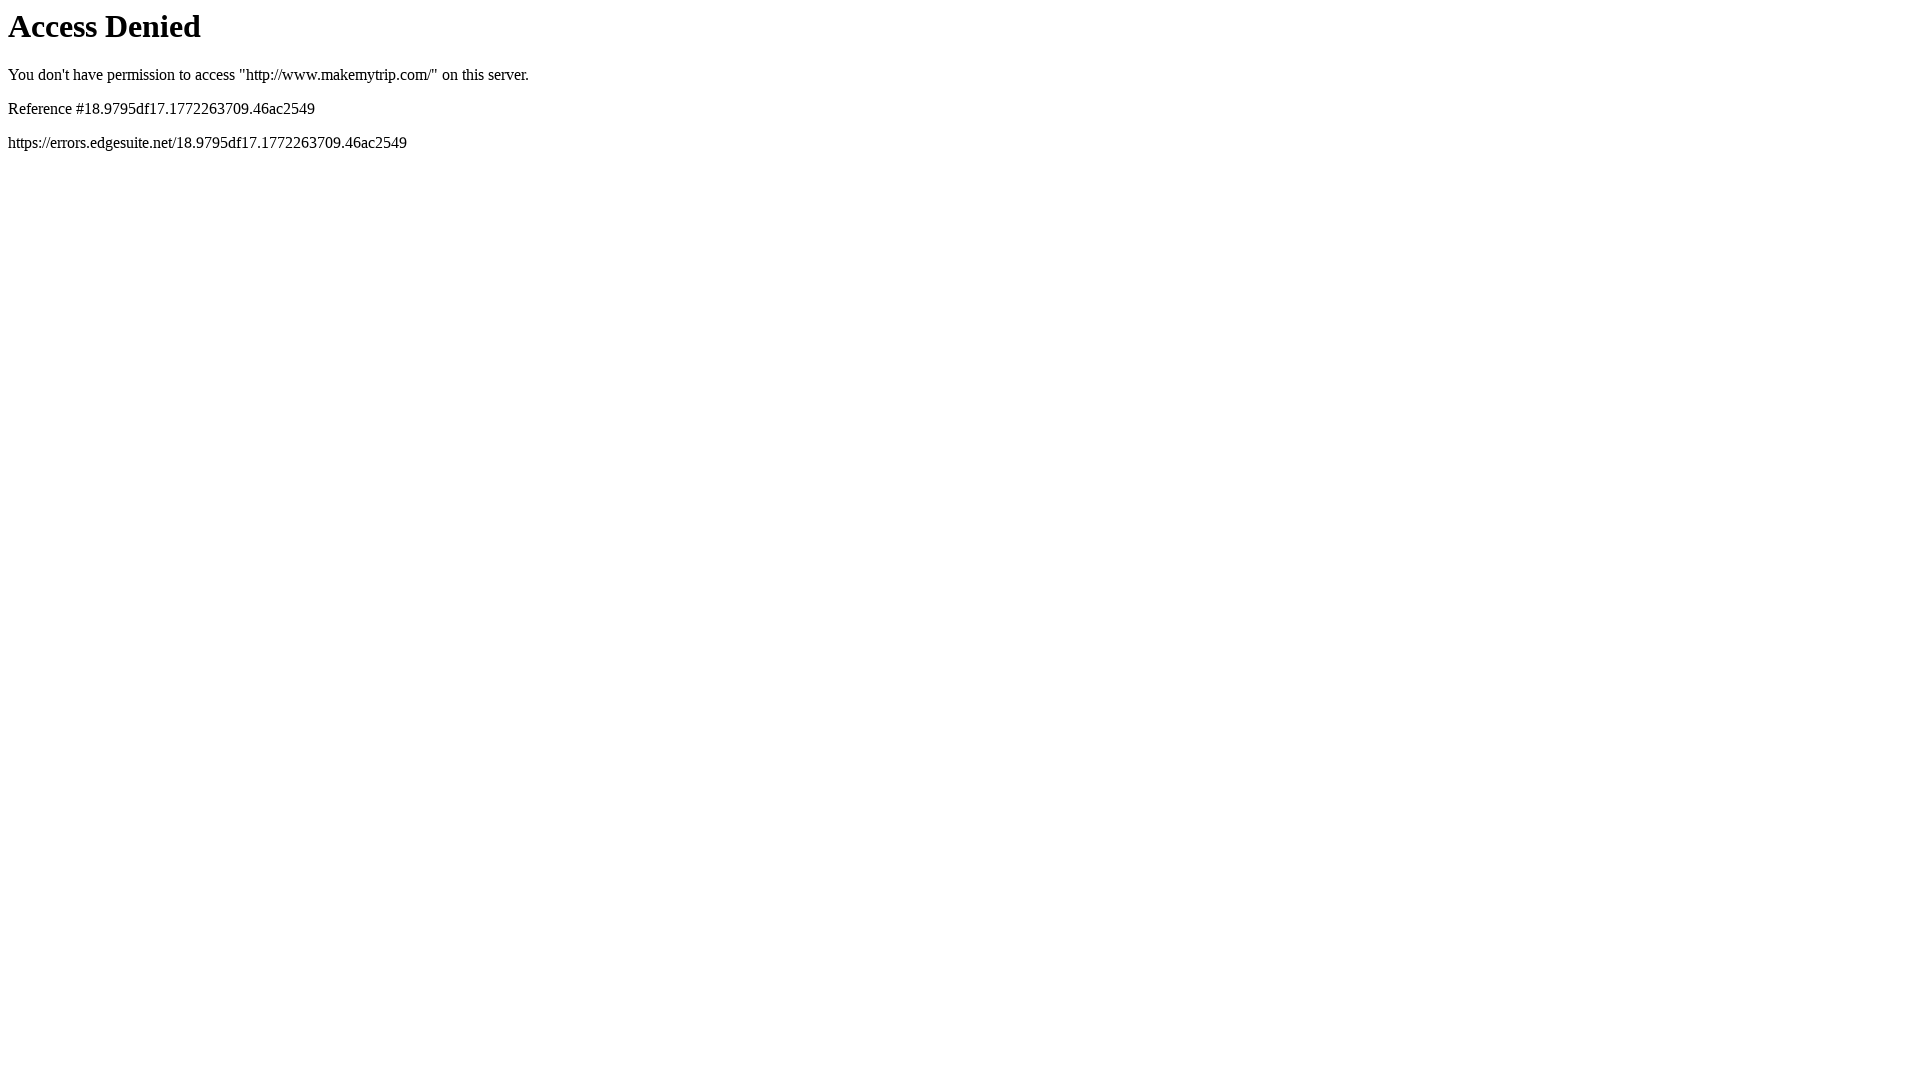

Page fully loaded and networkidle state reached
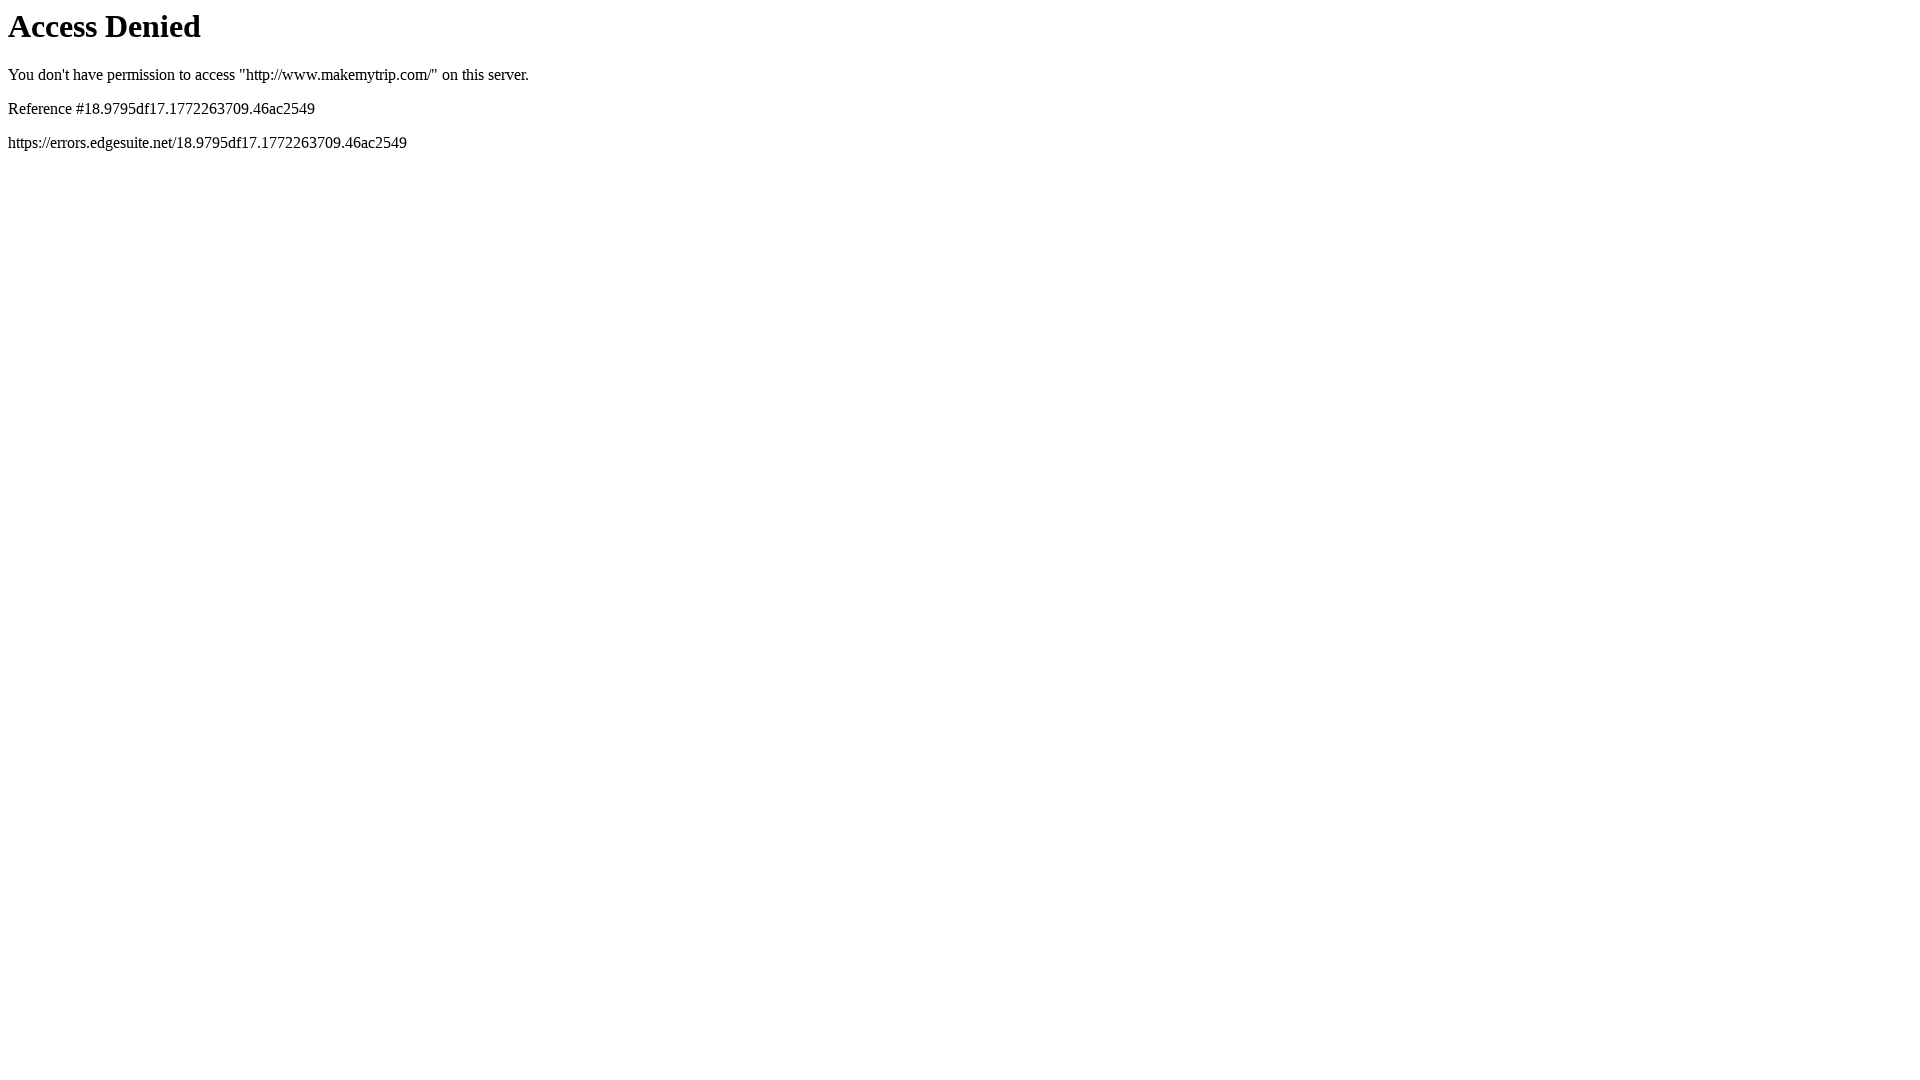

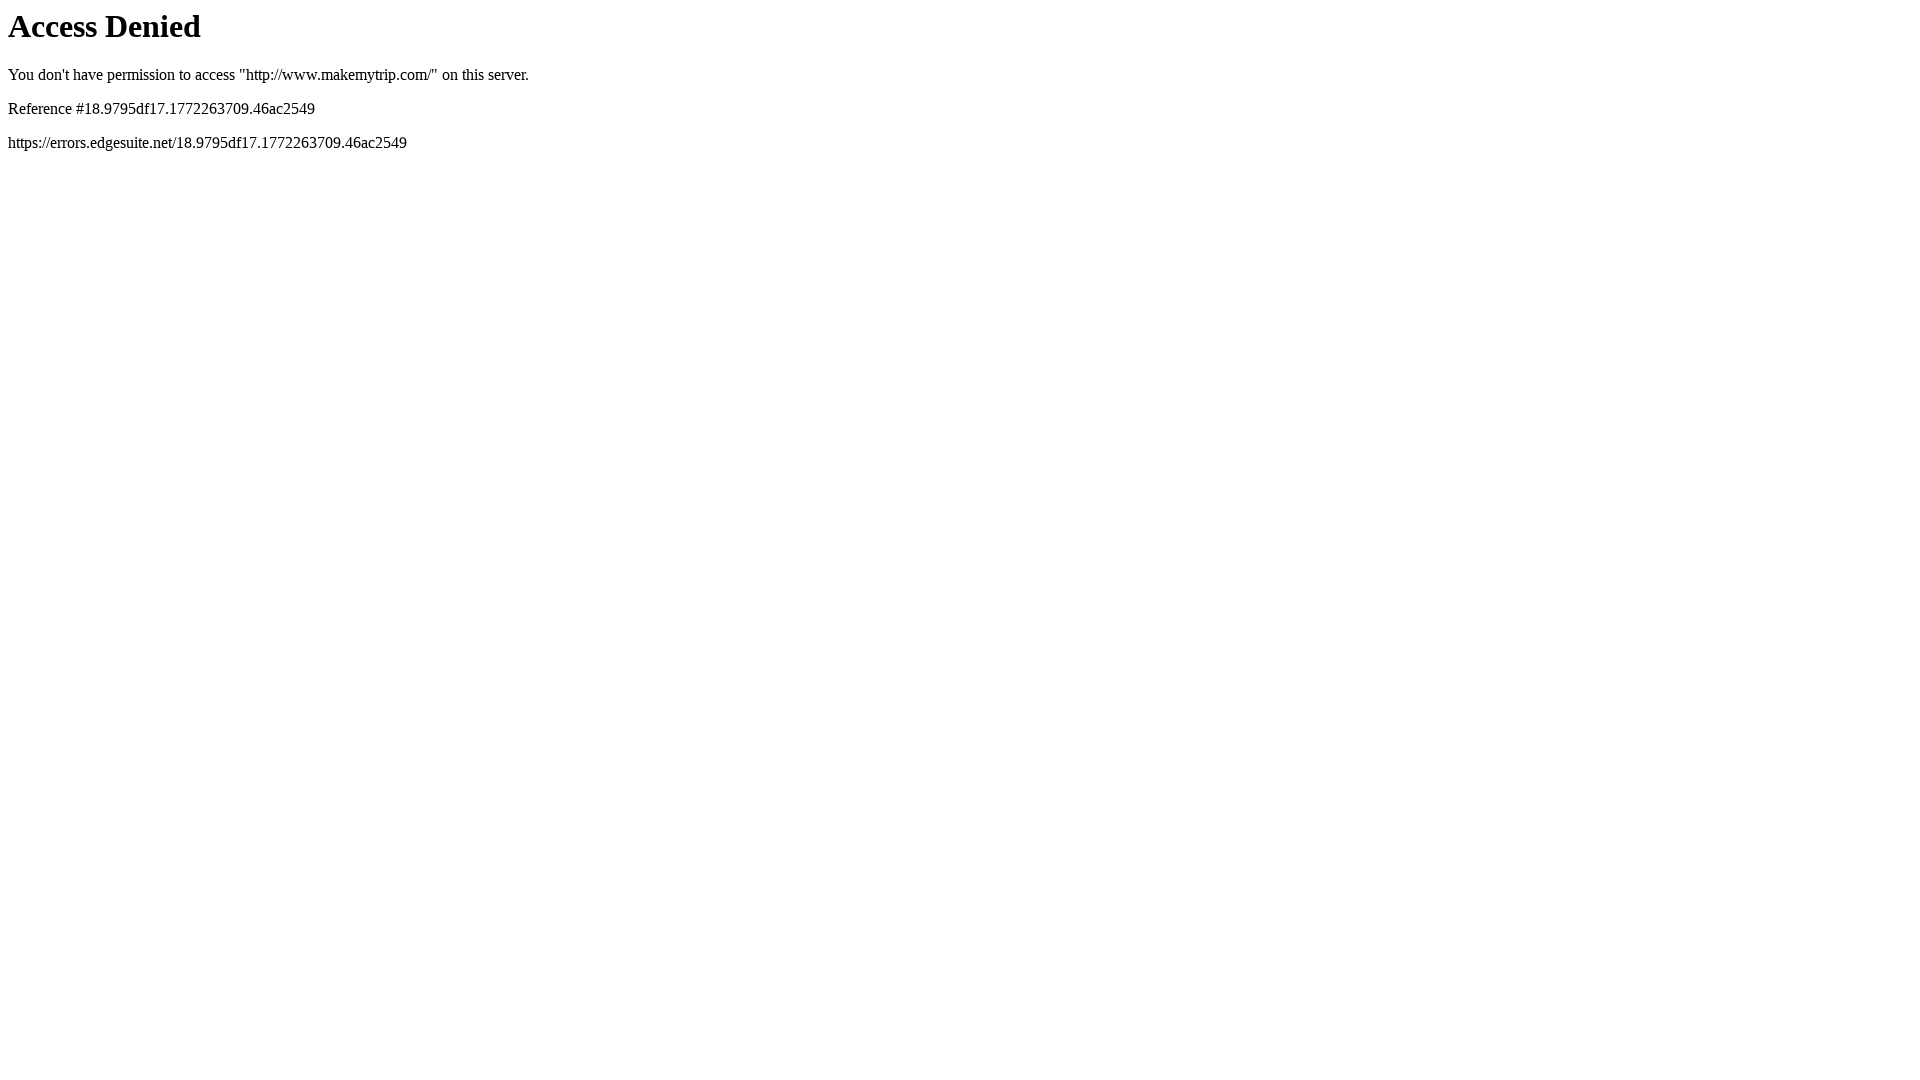